Tests a travel booking form by selecting the round trip option and entering a departure city

Starting URL: https://automationbysqatools.blogspot.com/2021/05/dummy-website.html

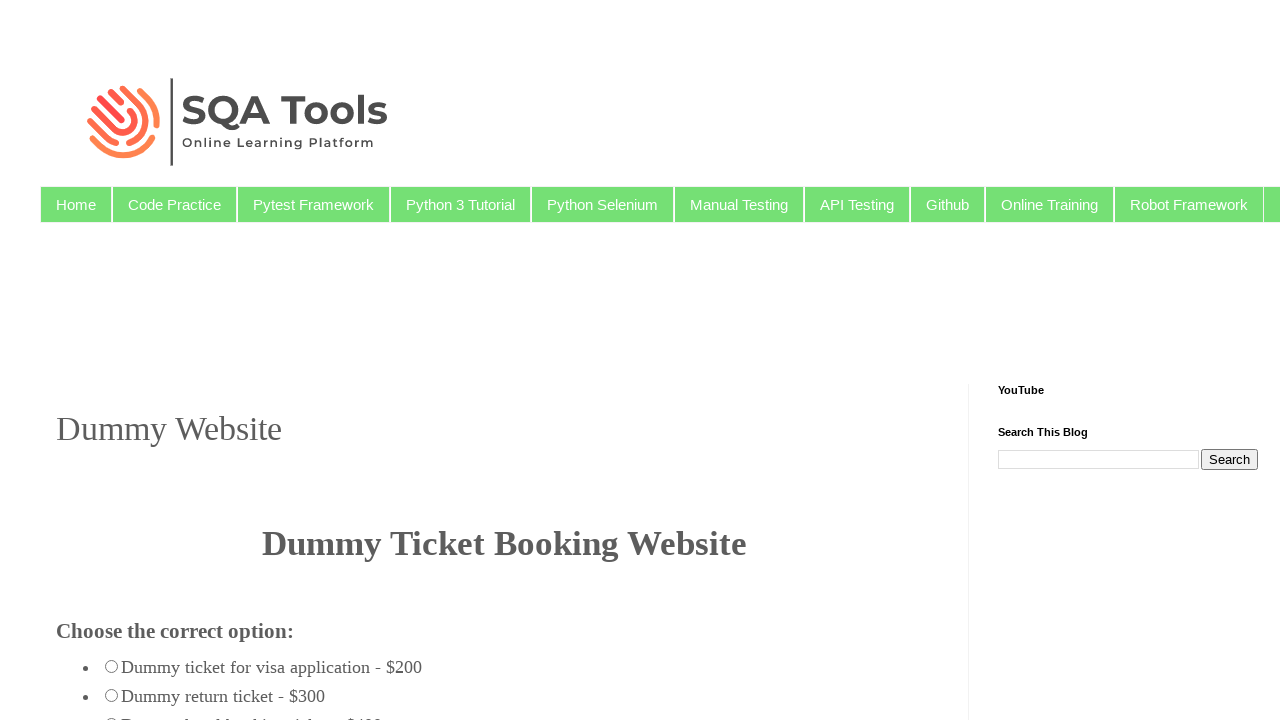

Clicked on round trip radio button at (162, 360) on #roundtrip
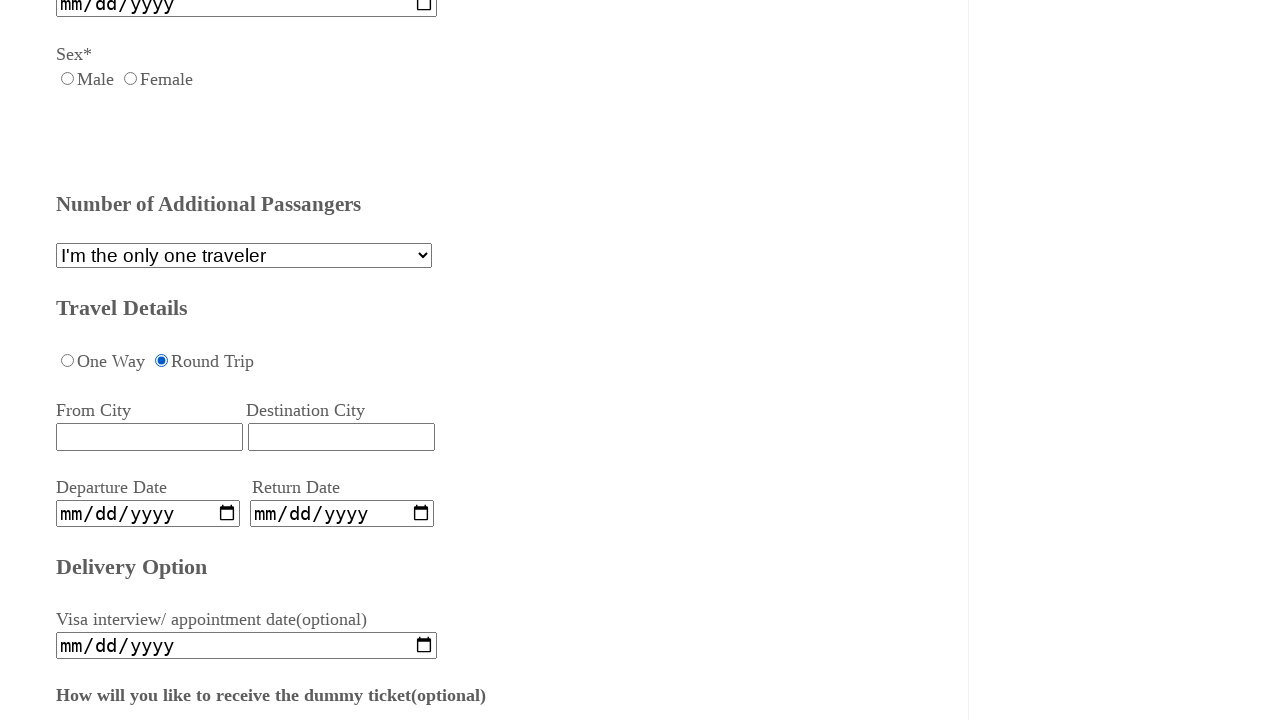

Entered 'Nanded' as departure city on input[name='fromcity']
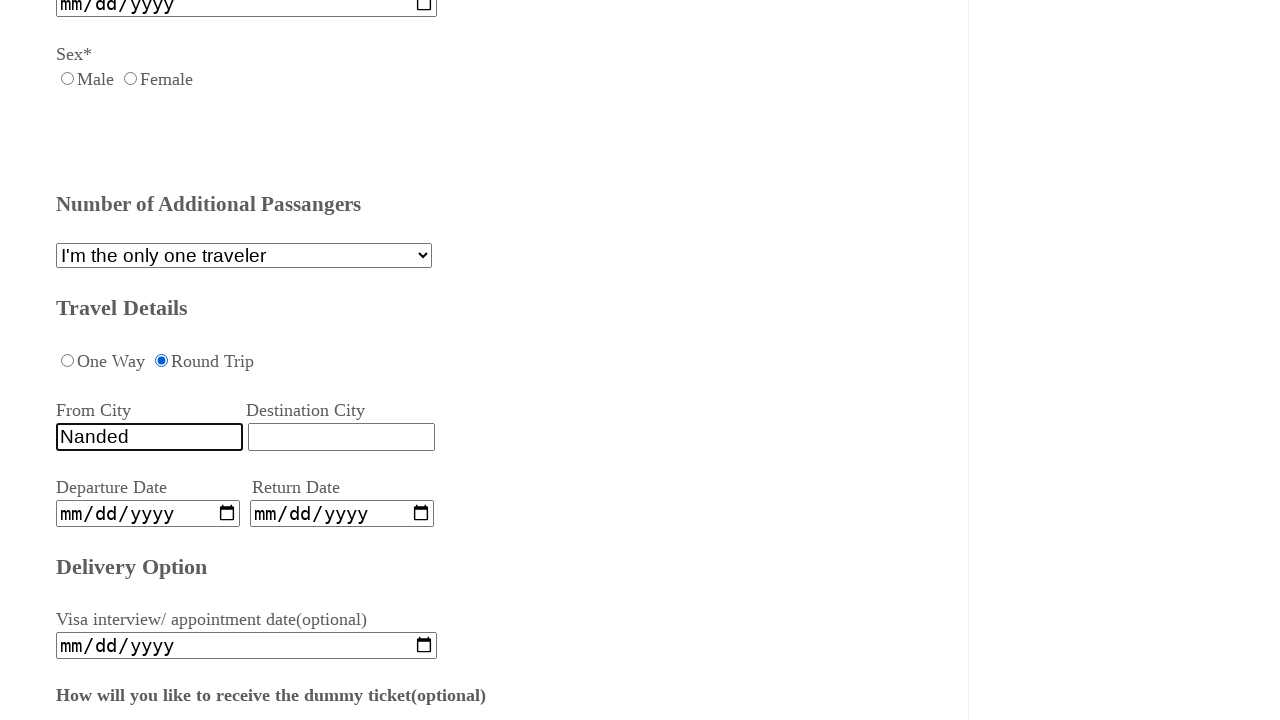

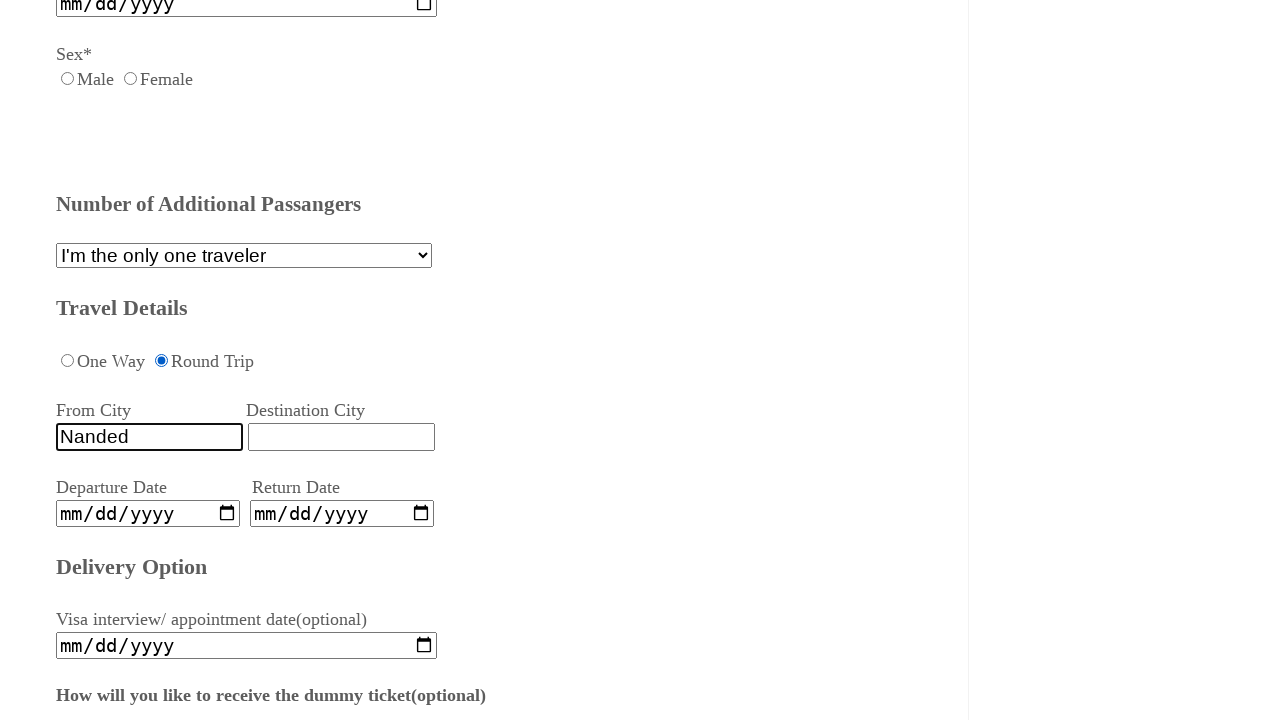